Tests that clicking the "Due" column header sorts the numeric values in ascending order by clicking once and verifying the column data is sorted.

Starting URL: http://the-internet.herokuapp.com/tables

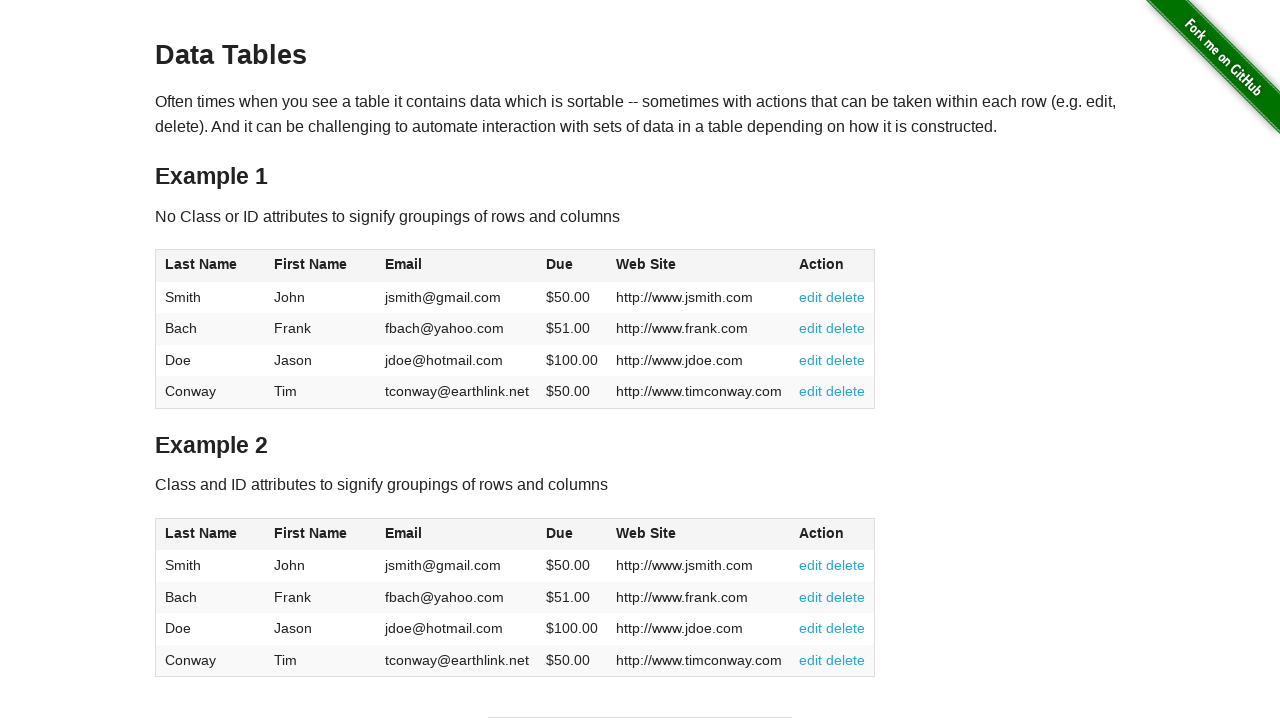

Clicked the Due column header to sort in ascending order at (572, 266) on #table1 thead tr th:nth-of-type(4)
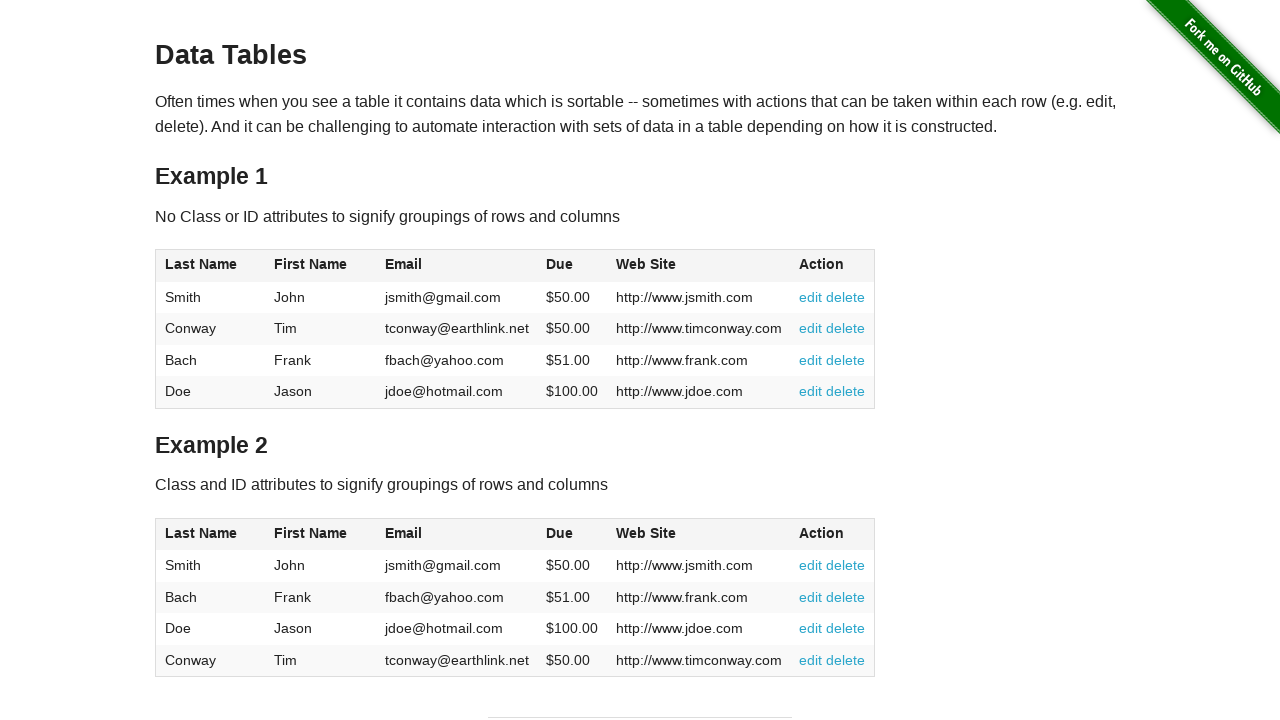

Table body with Due column data is present and ready
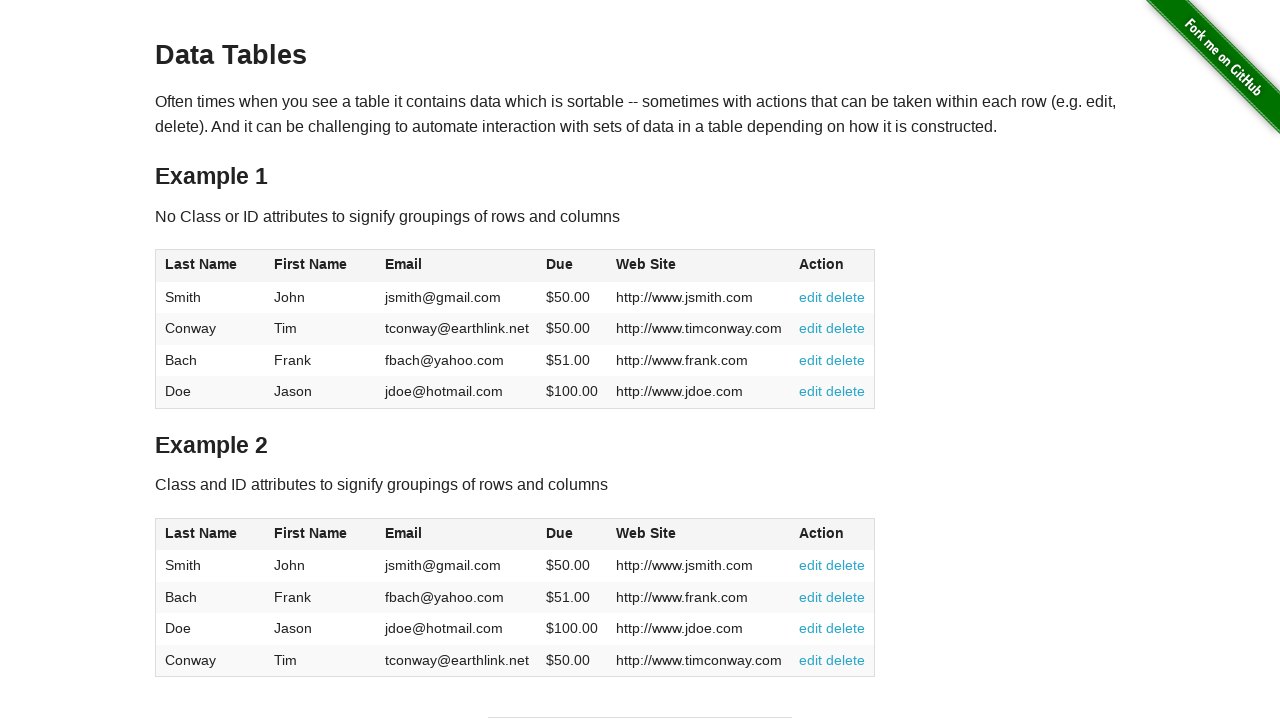

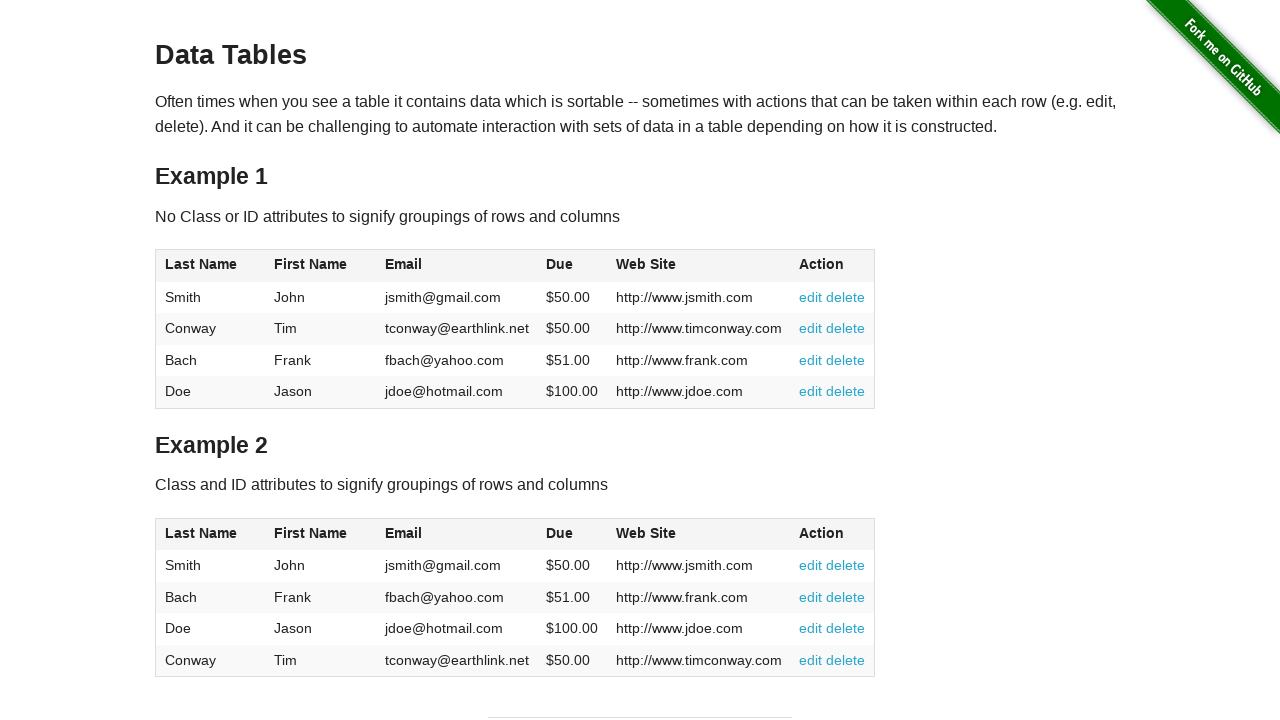